Types text into a search field character by character with pauses between each keystroke to simulate human typing

Starting URL: https://naveenautomationlabs.com/opencart/

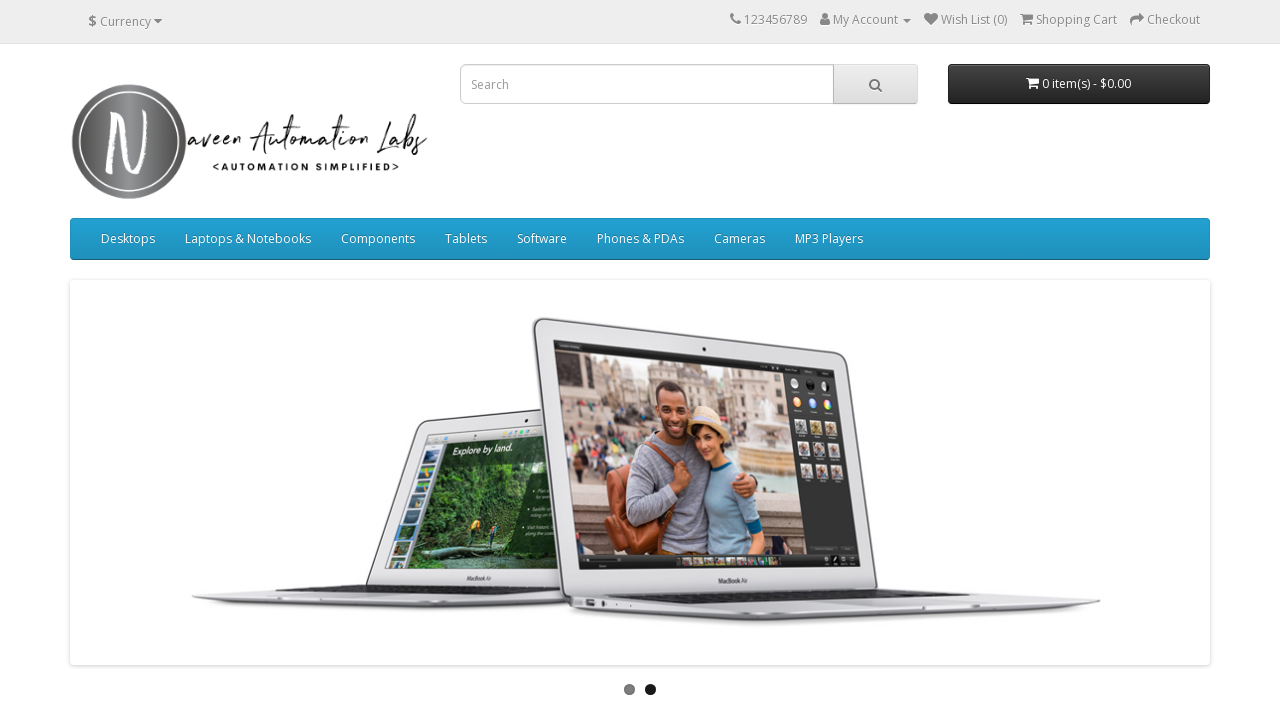

Located search input field
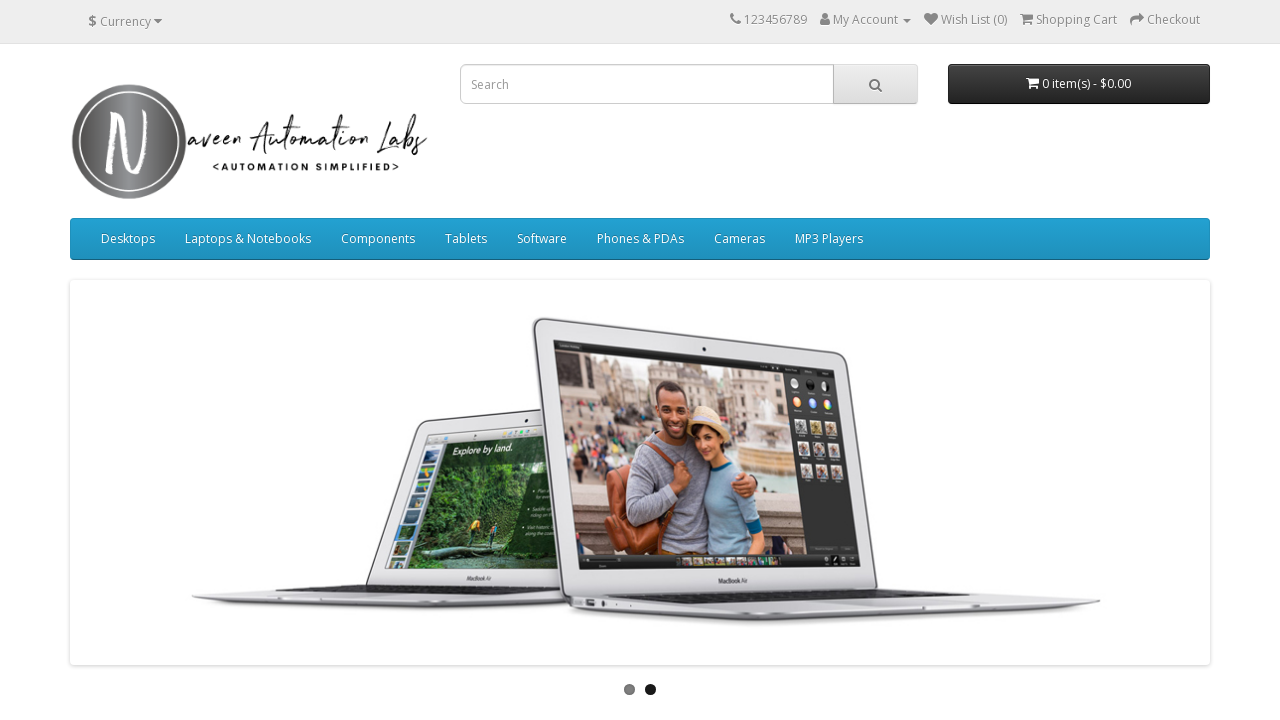

Typed character 'A' with 500ms delay to simulate human typing on input[name='search']
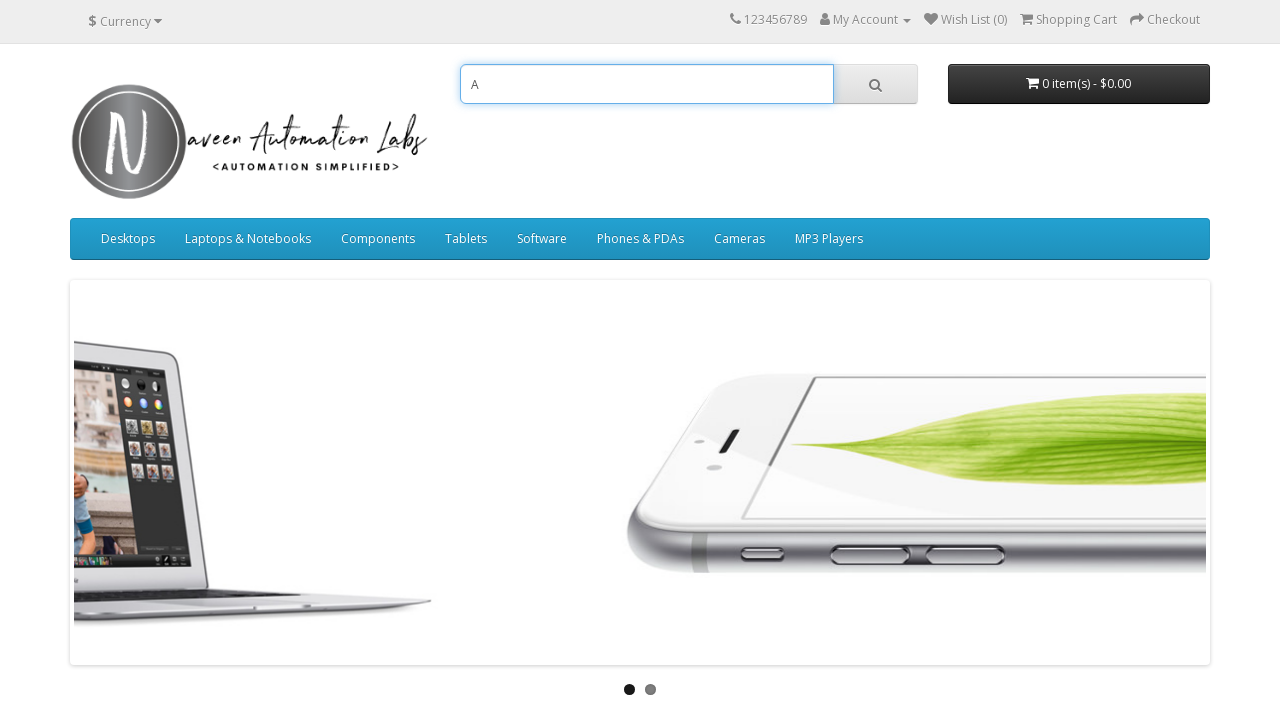

Typed character 'u' with 500ms delay to simulate human typing on input[name='search']
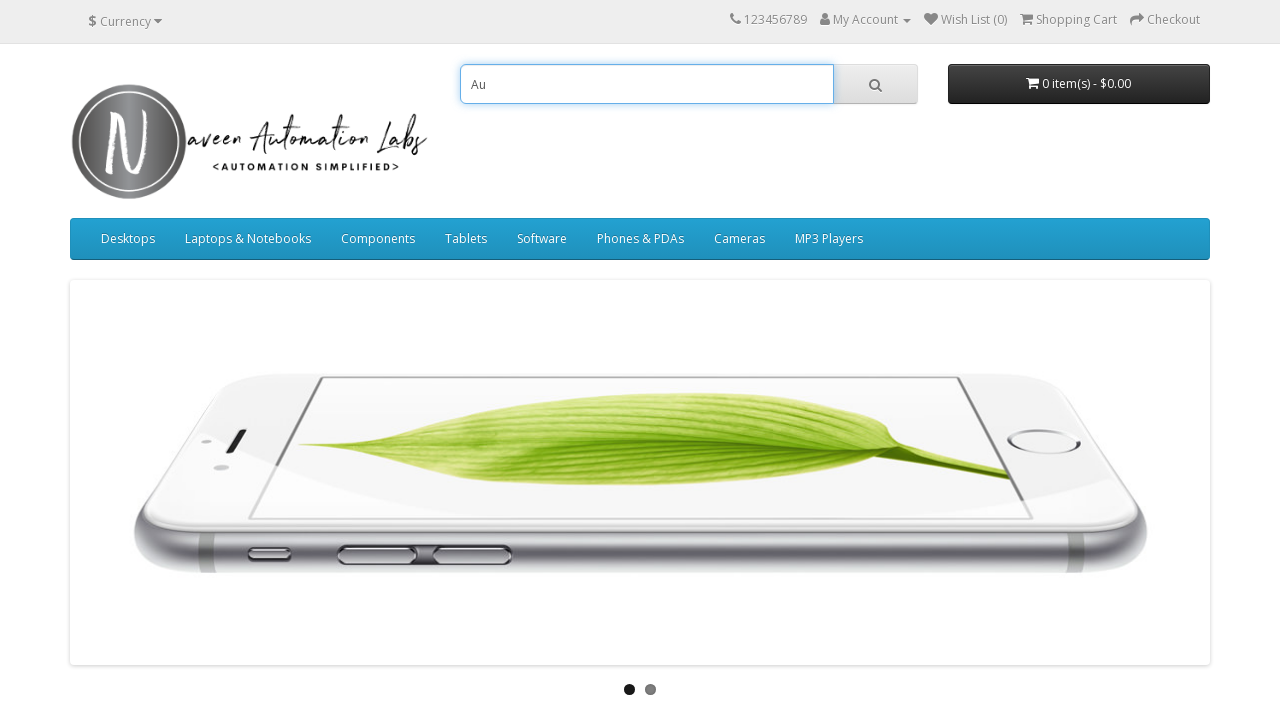

Typed character 't' with 500ms delay to simulate human typing on input[name='search']
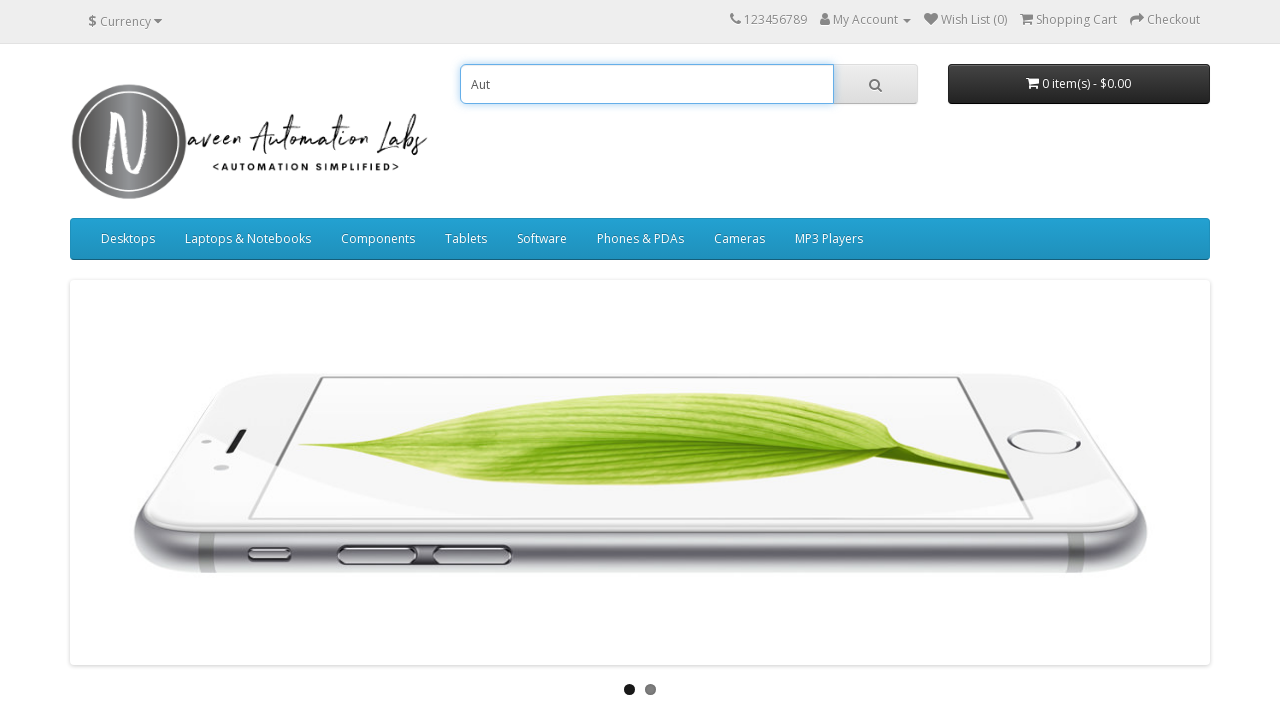

Typed character 'o' with 500ms delay to simulate human typing on input[name='search']
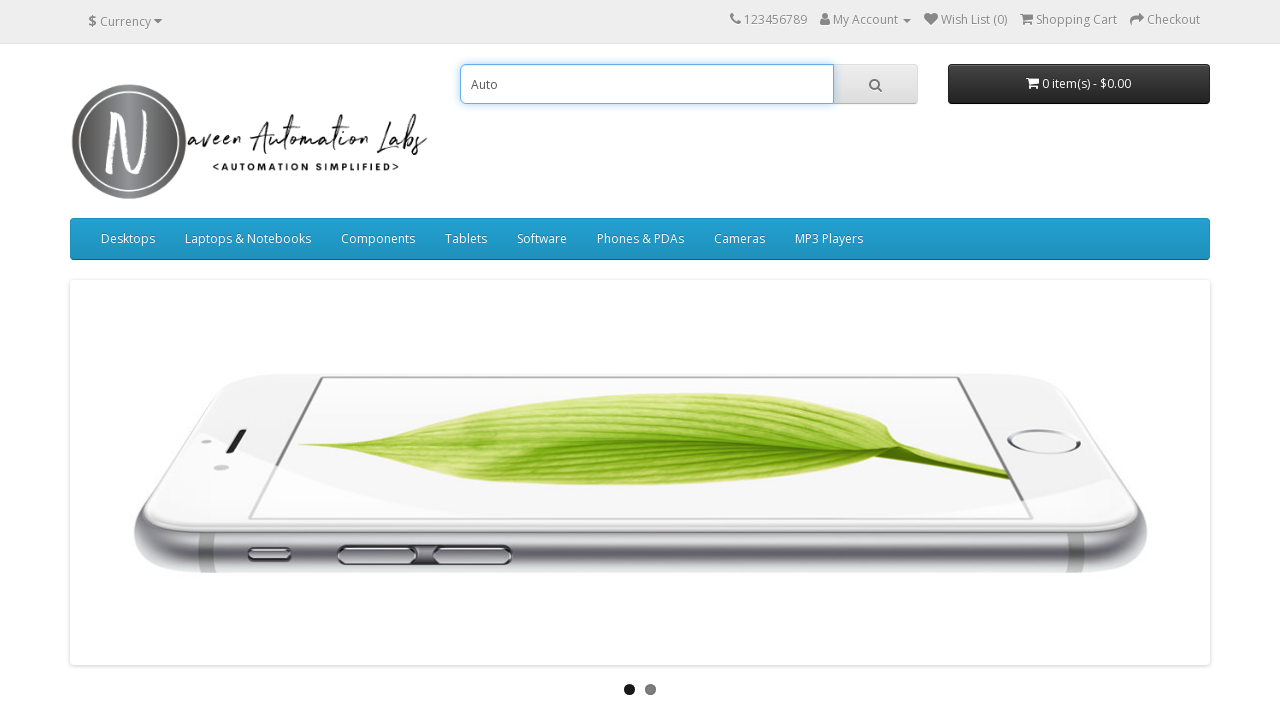

Typed character 'm' with 500ms delay to simulate human typing on input[name='search']
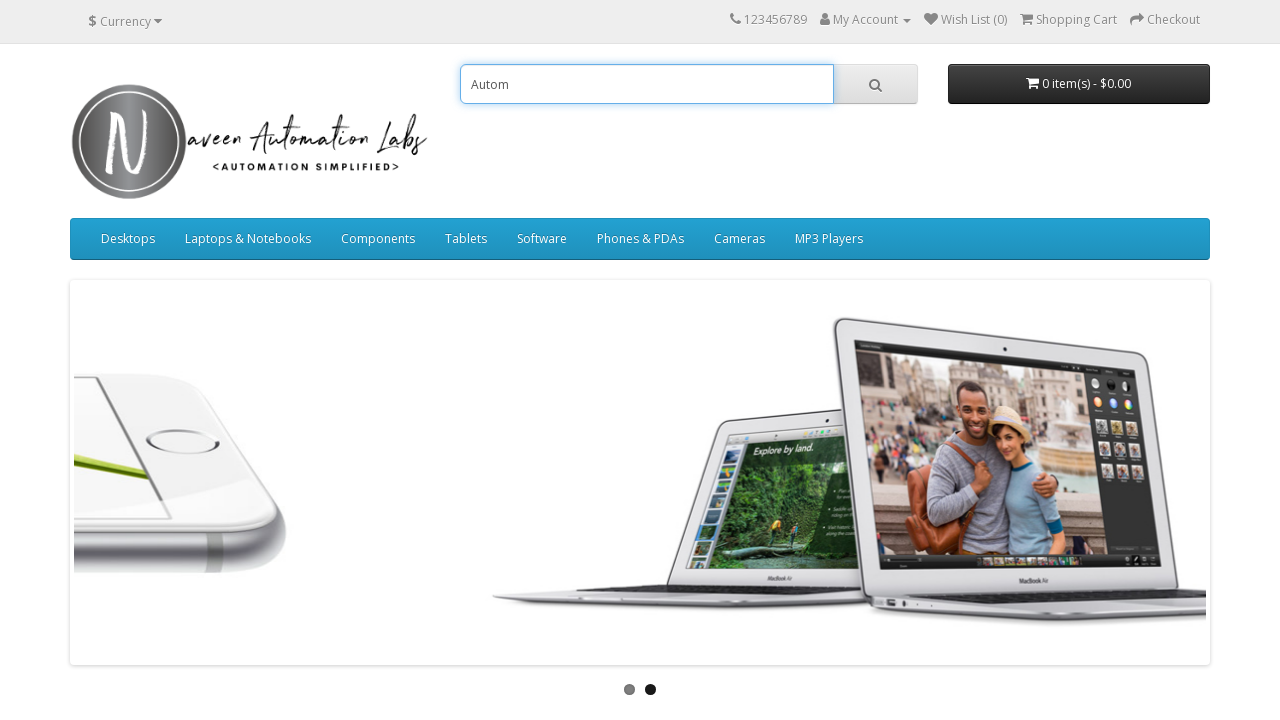

Typed character 'a' with 500ms delay to simulate human typing on input[name='search']
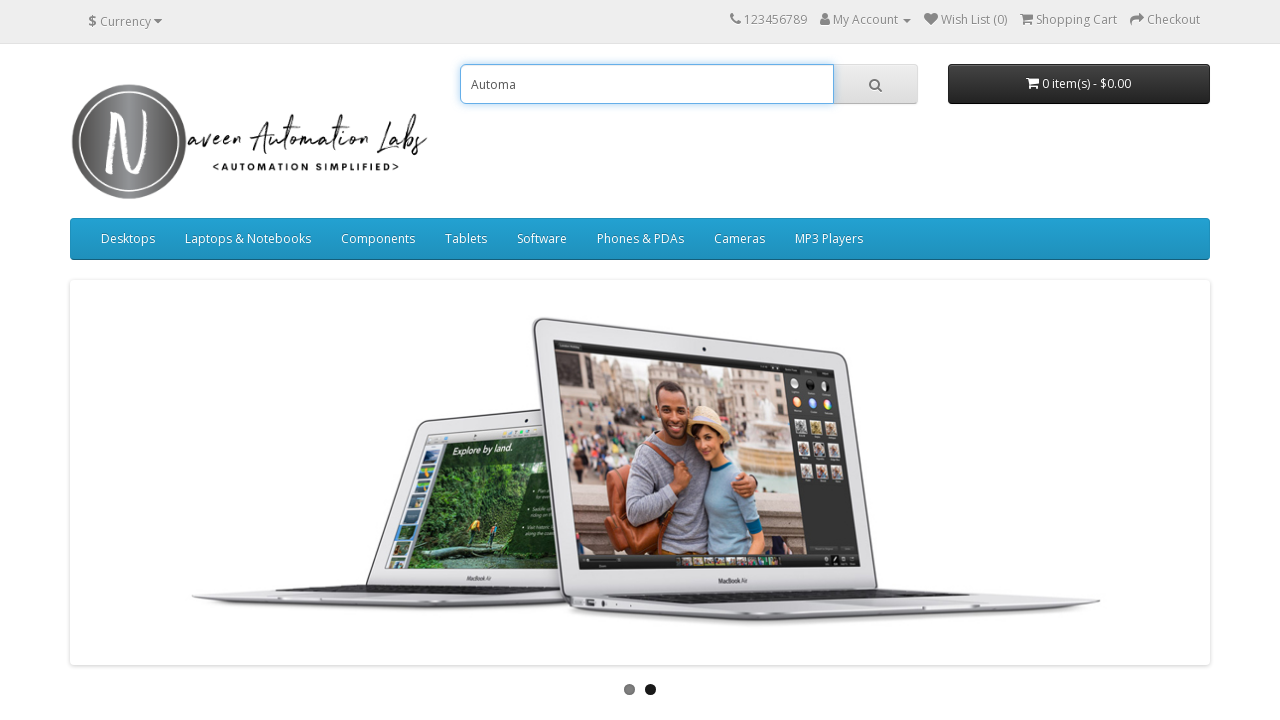

Typed character 't' with 500ms delay to simulate human typing on input[name='search']
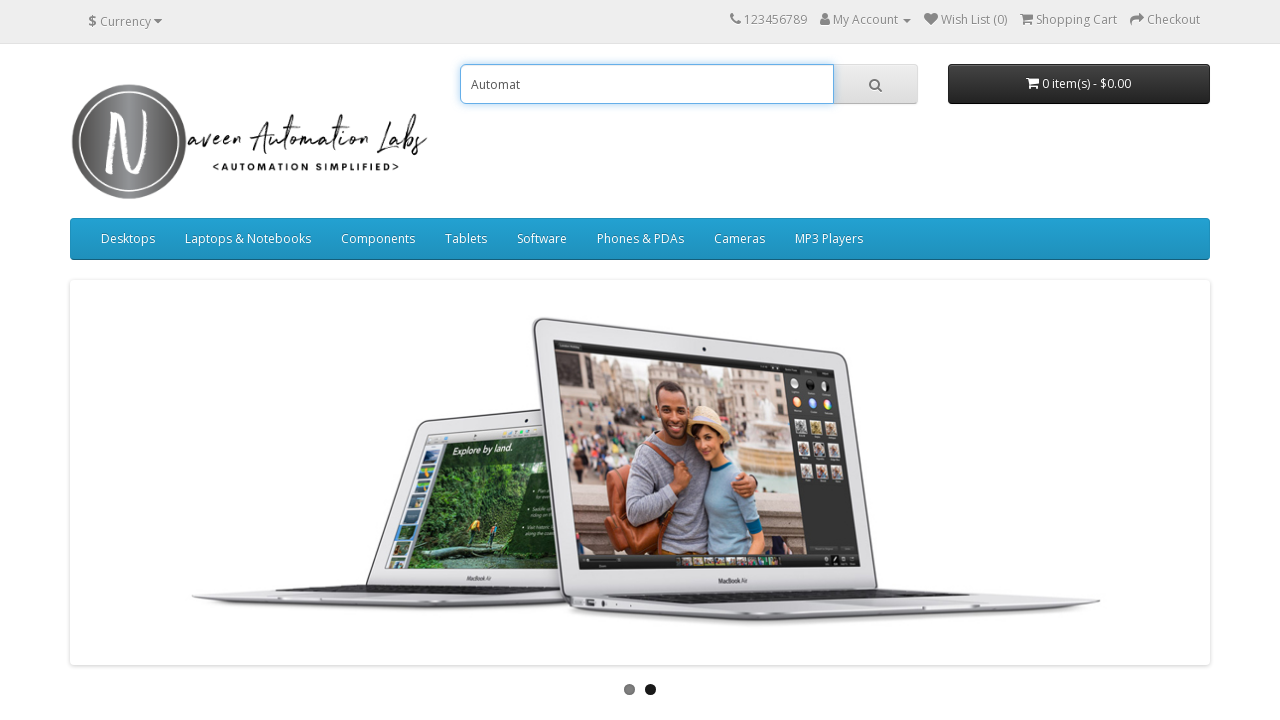

Typed character 'i' with 500ms delay to simulate human typing on input[name='search']
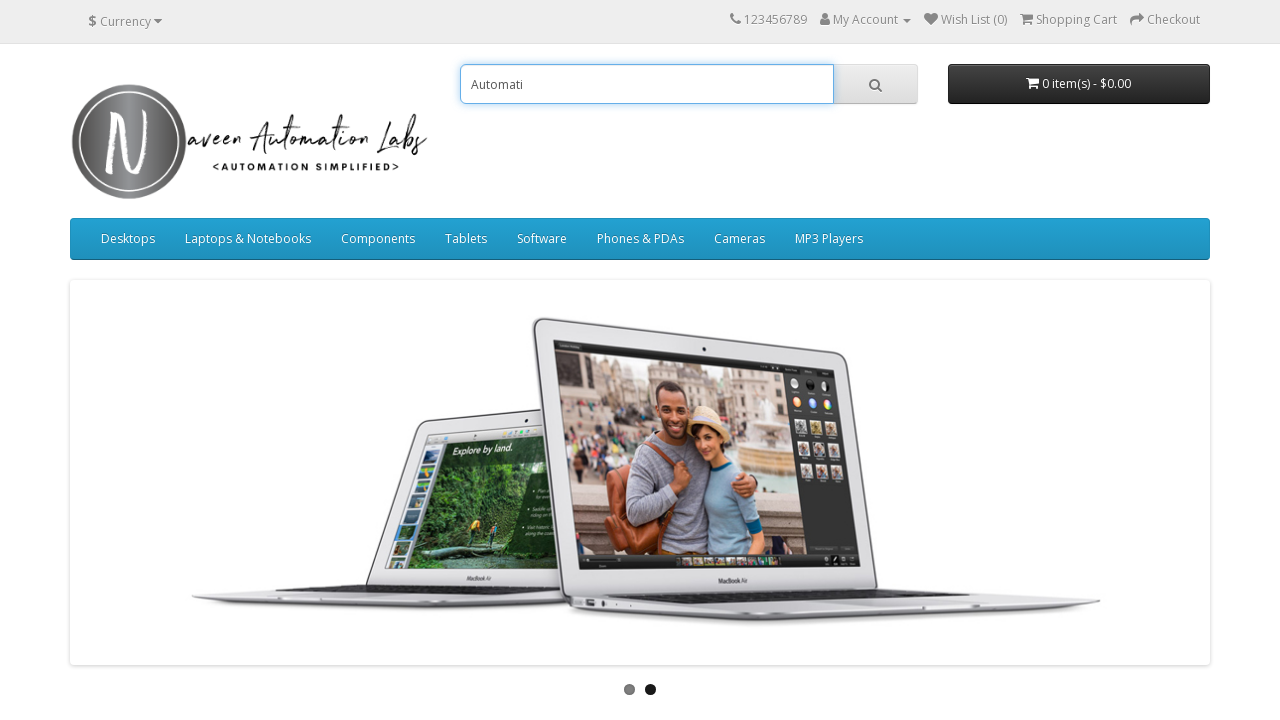

Typed character 'o' with 500ms delay to simulate human typing on input[name='search']
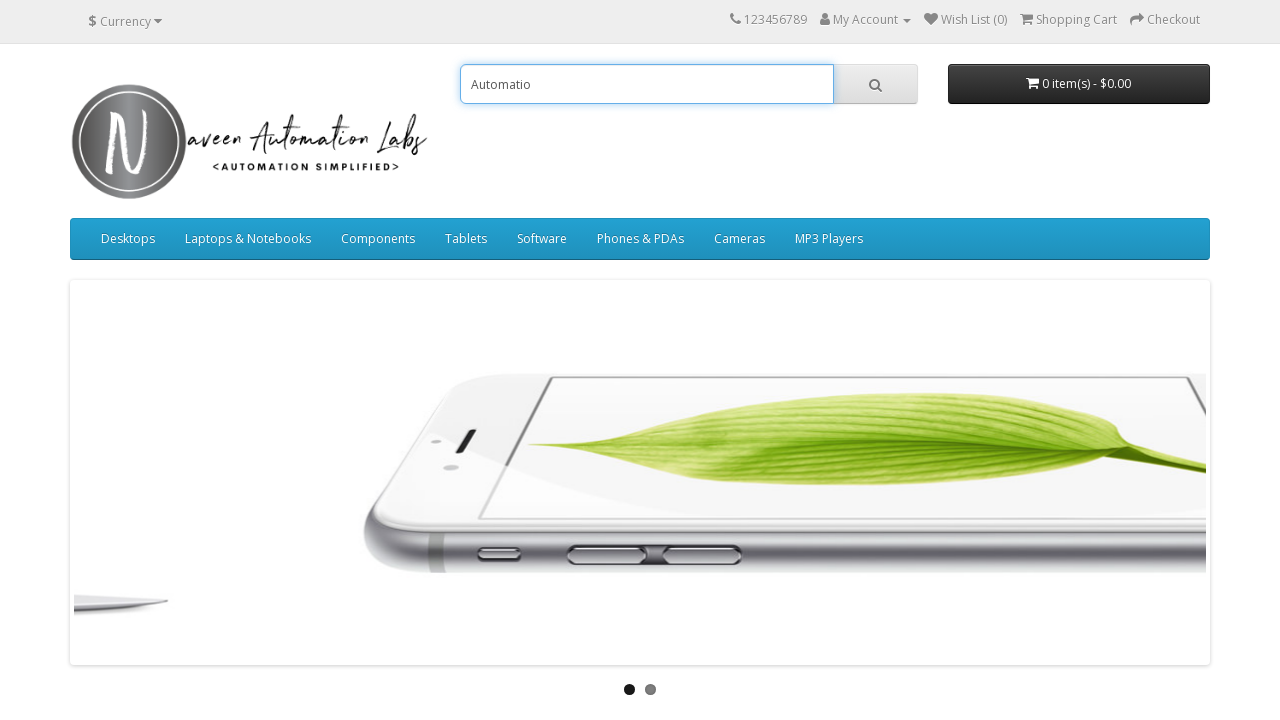

Typed character 'n' with 500ms delay to simulate human typing on input[name='search']
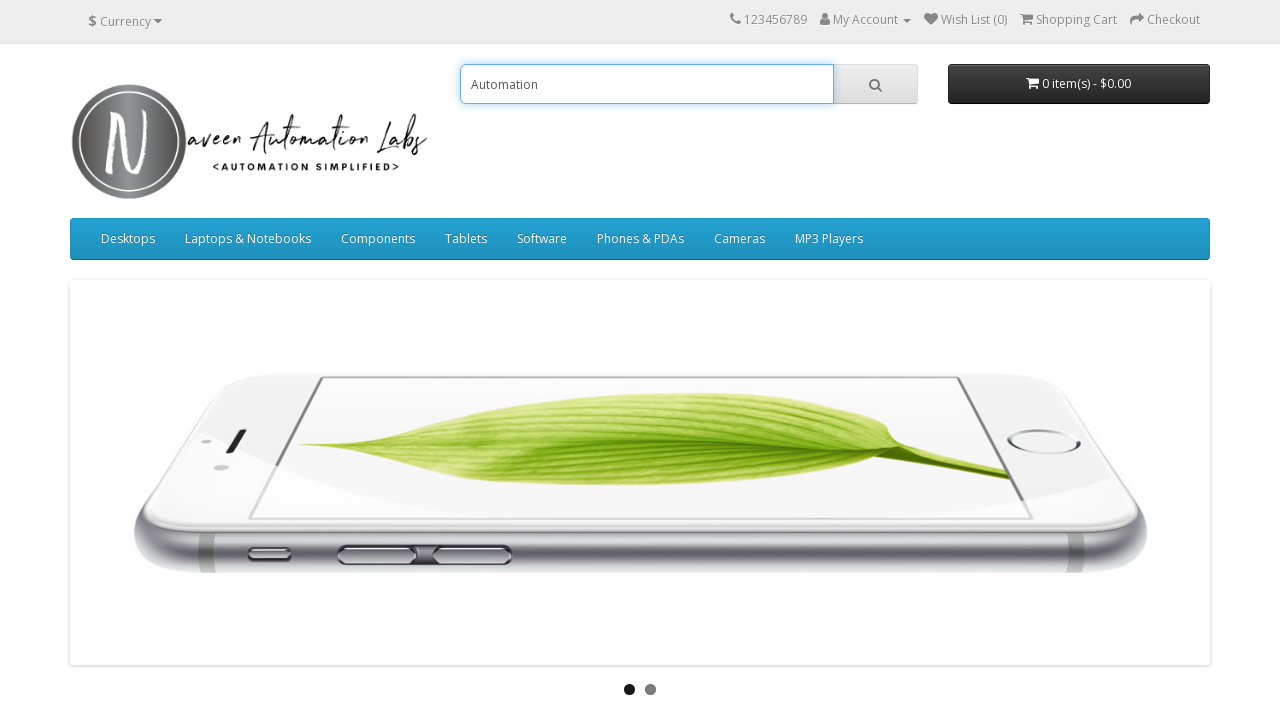

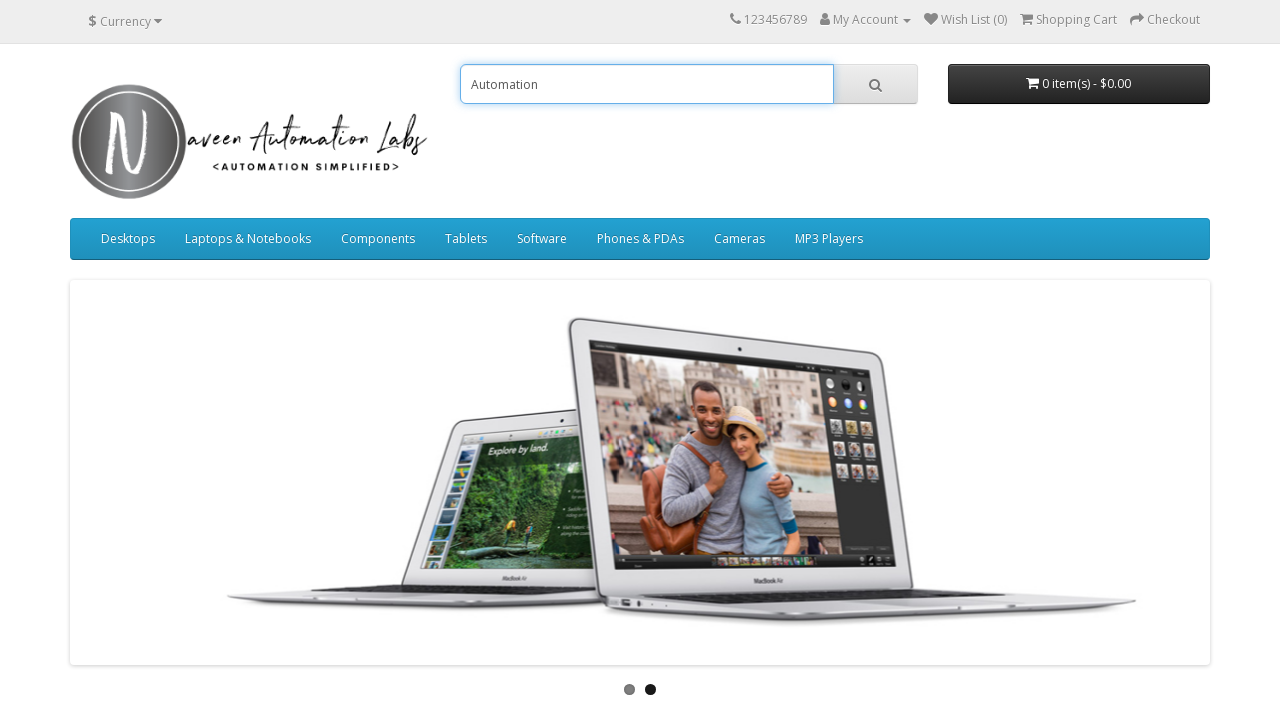